Tests marking all todo items as completed using the toggle all checkbox

Starting URL: https://demo.playwright.dev/todomvc

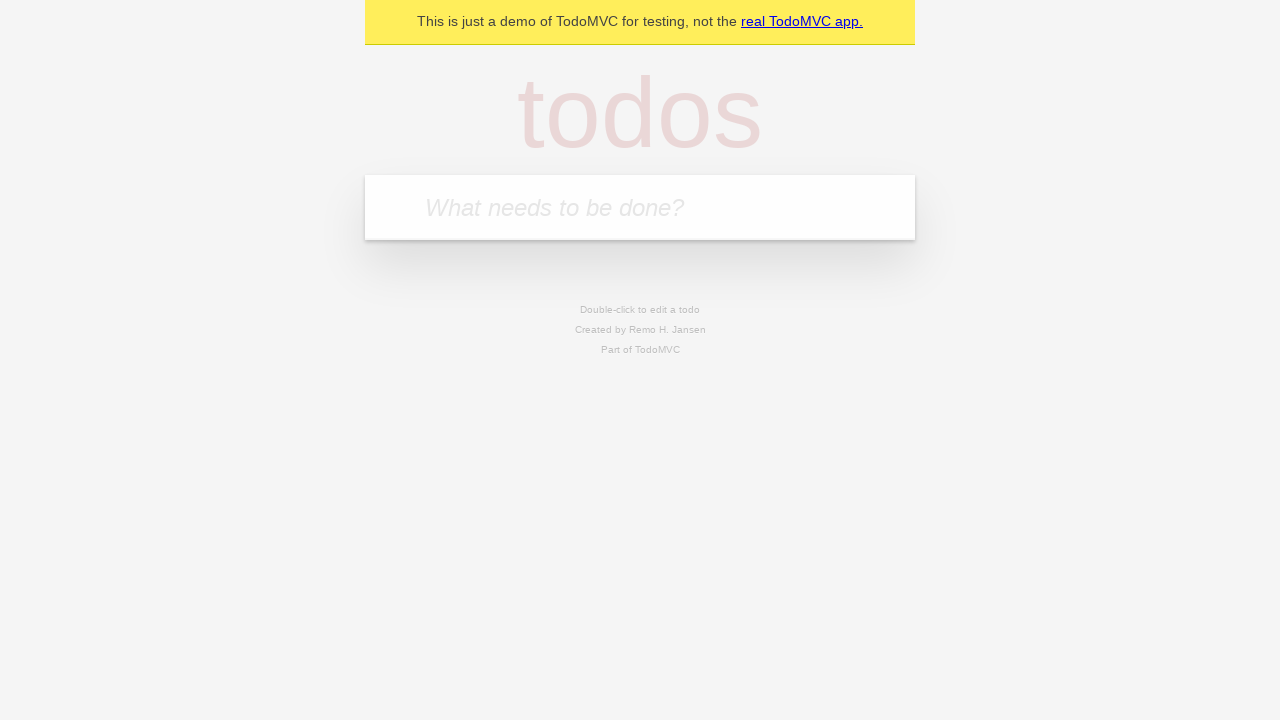

Filled todo input with 'buy some cheese' on internal:attr=[placeholder="What needs to be done?"i]
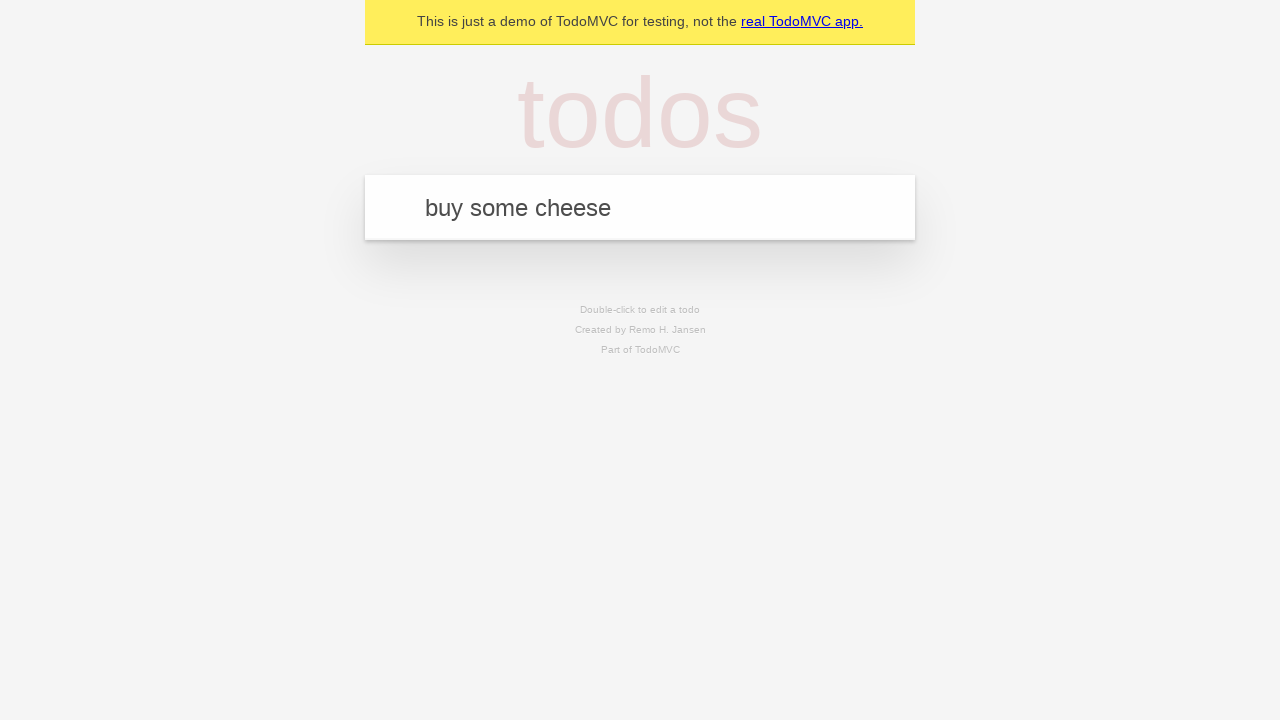

Pressed Enter to create first todo on internal:attr=[placeholder="What needs to be done?"i]
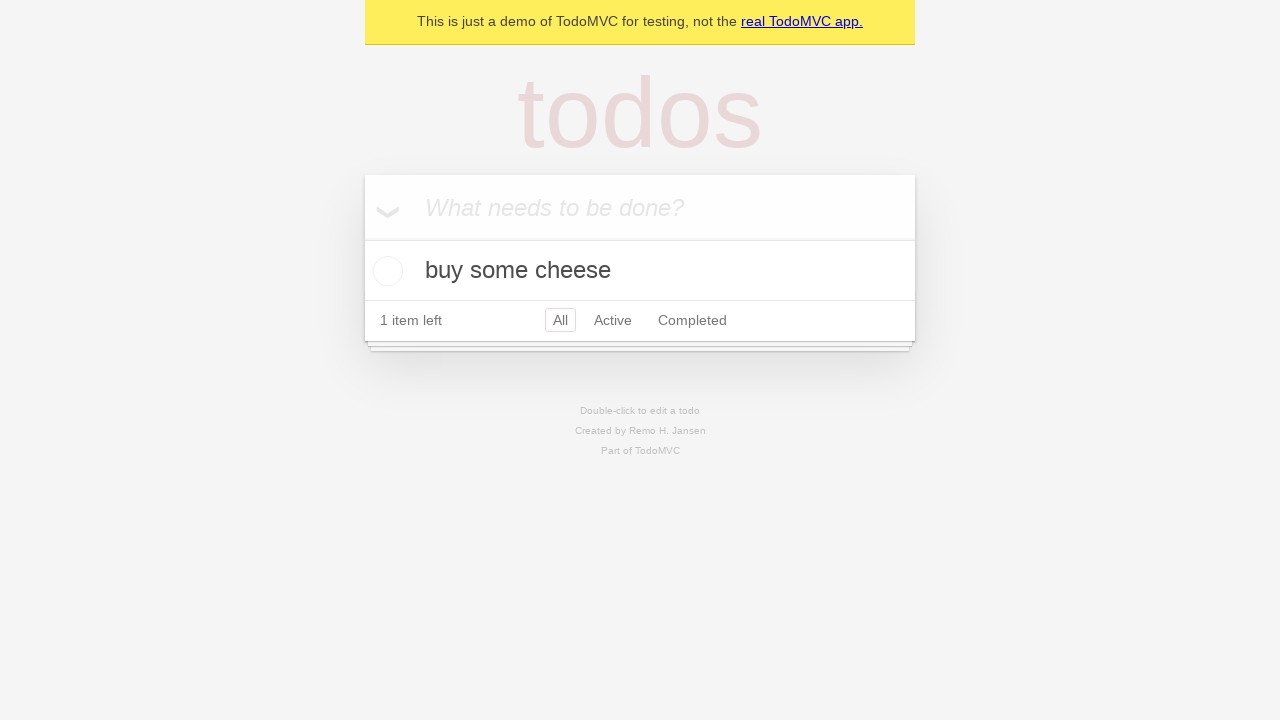

Filled todo input with 'feed the cat' on internal:attr=[placeholder="What needs to be done?"i]
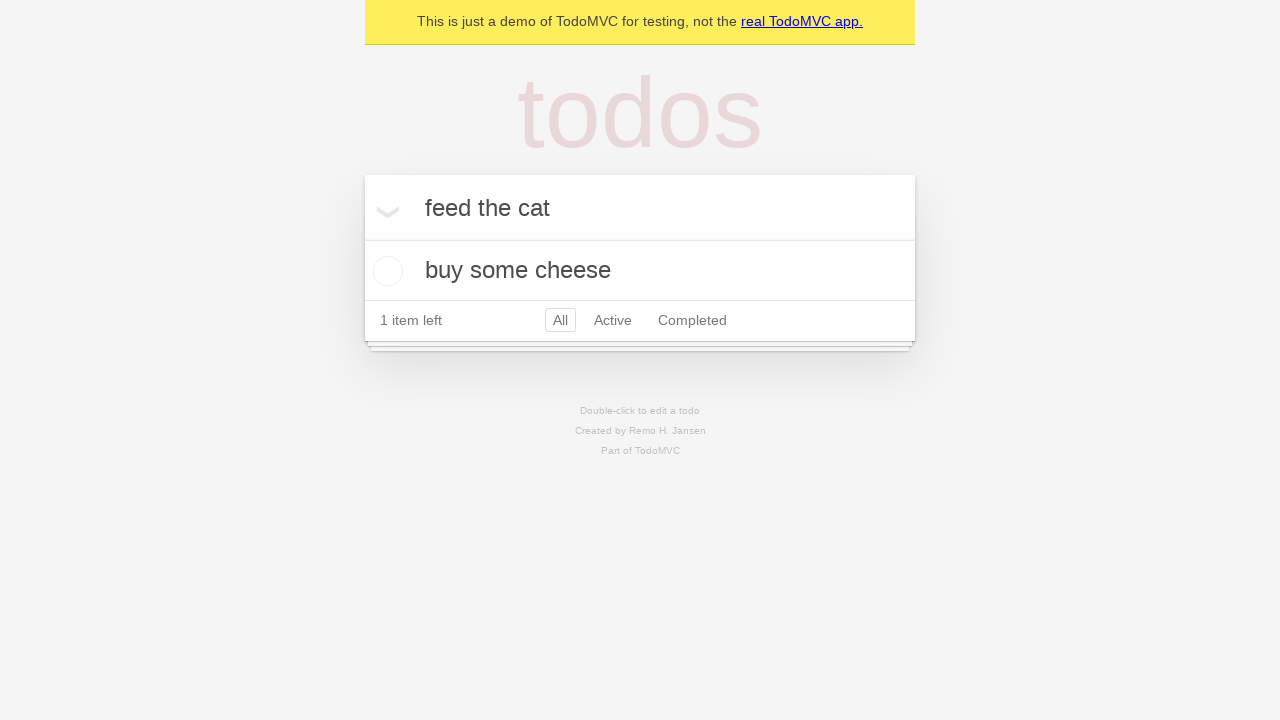

Pressed Enter to create second todo on internal:attr=[placeholder="What needs to be done?"i]
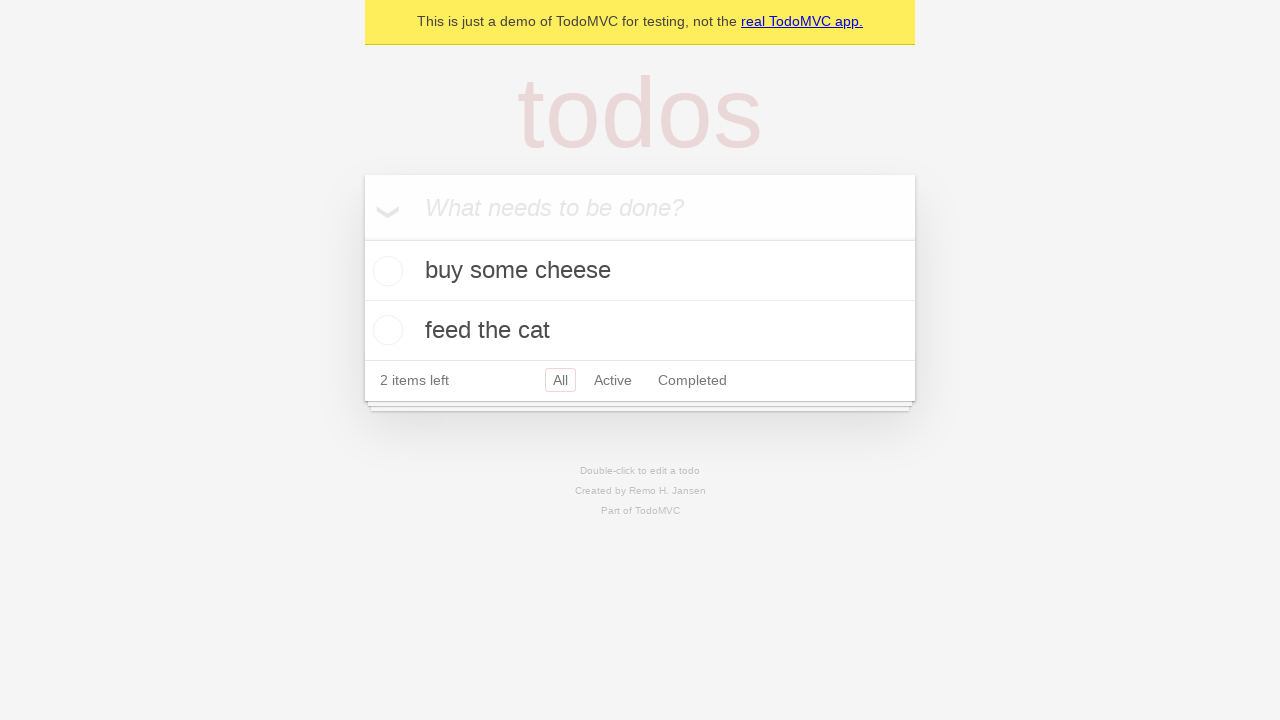

Filled todo input with 'book a doctors appointment' on internal:attr=[placeholder="What needs to be done?"i]
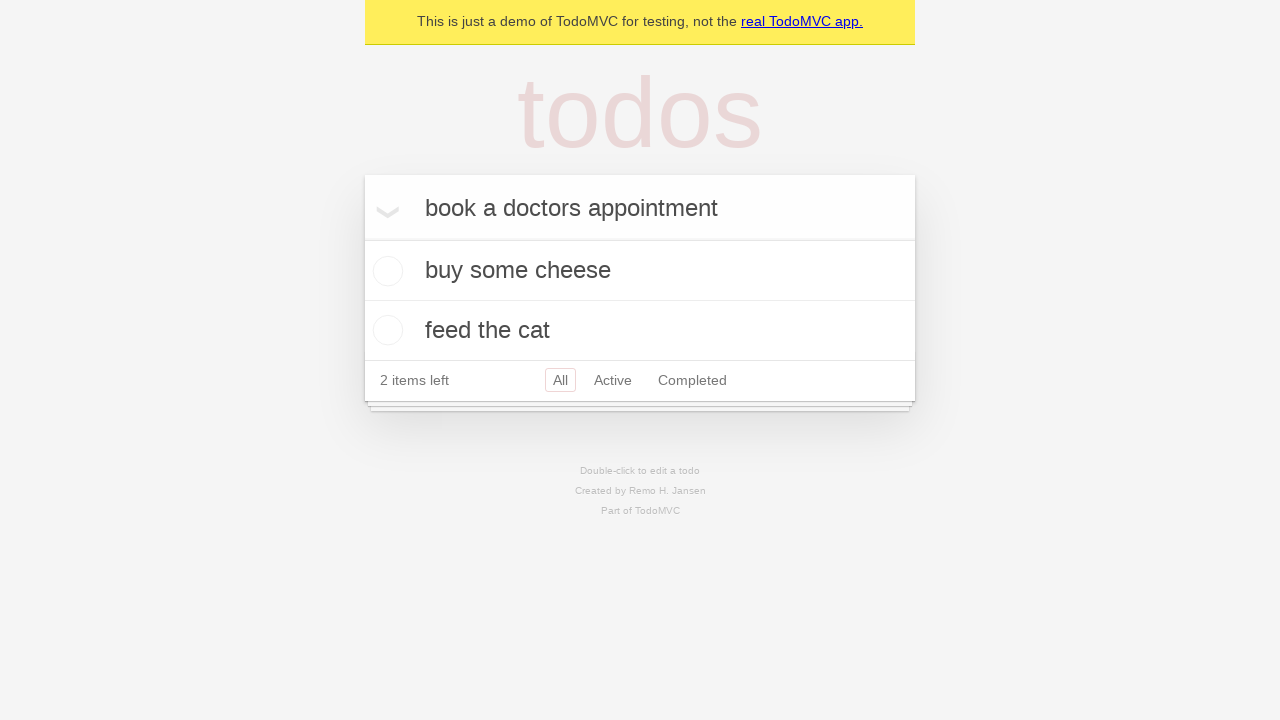

Pressed Enter to create third todo on internal:attr=[placeholder="What needs to be done?"i]
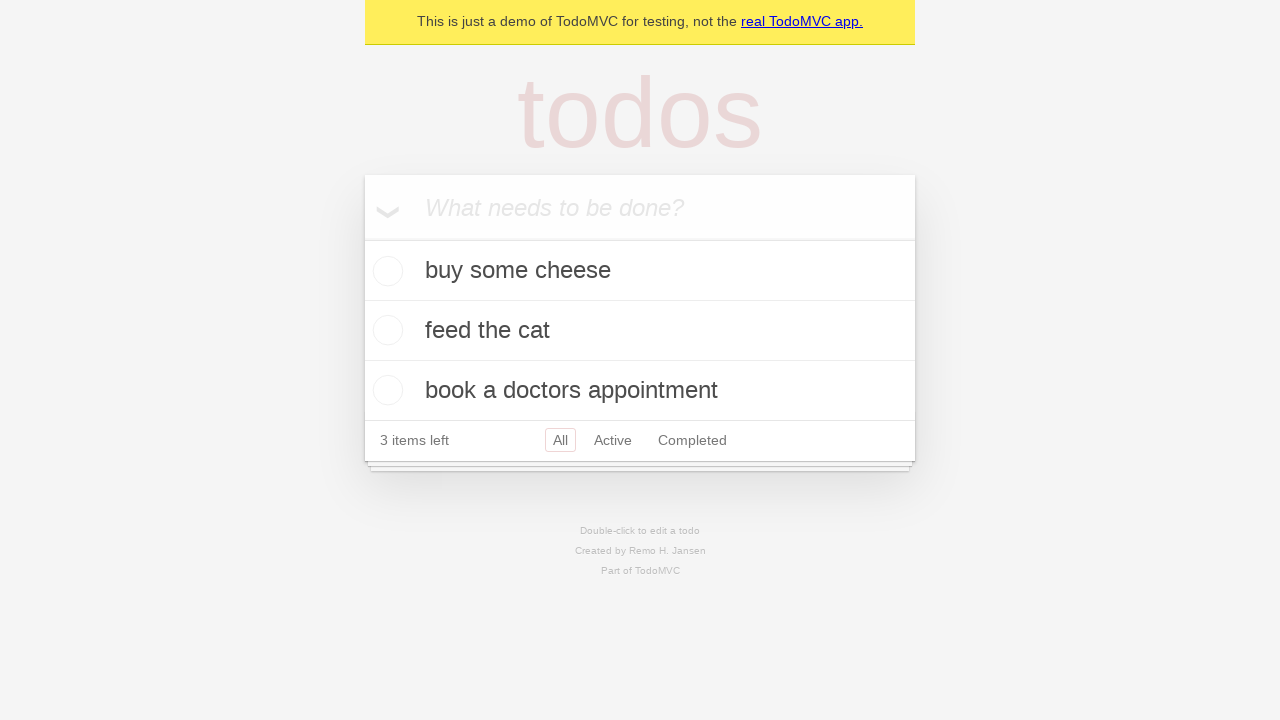

Waited for todo items to be created
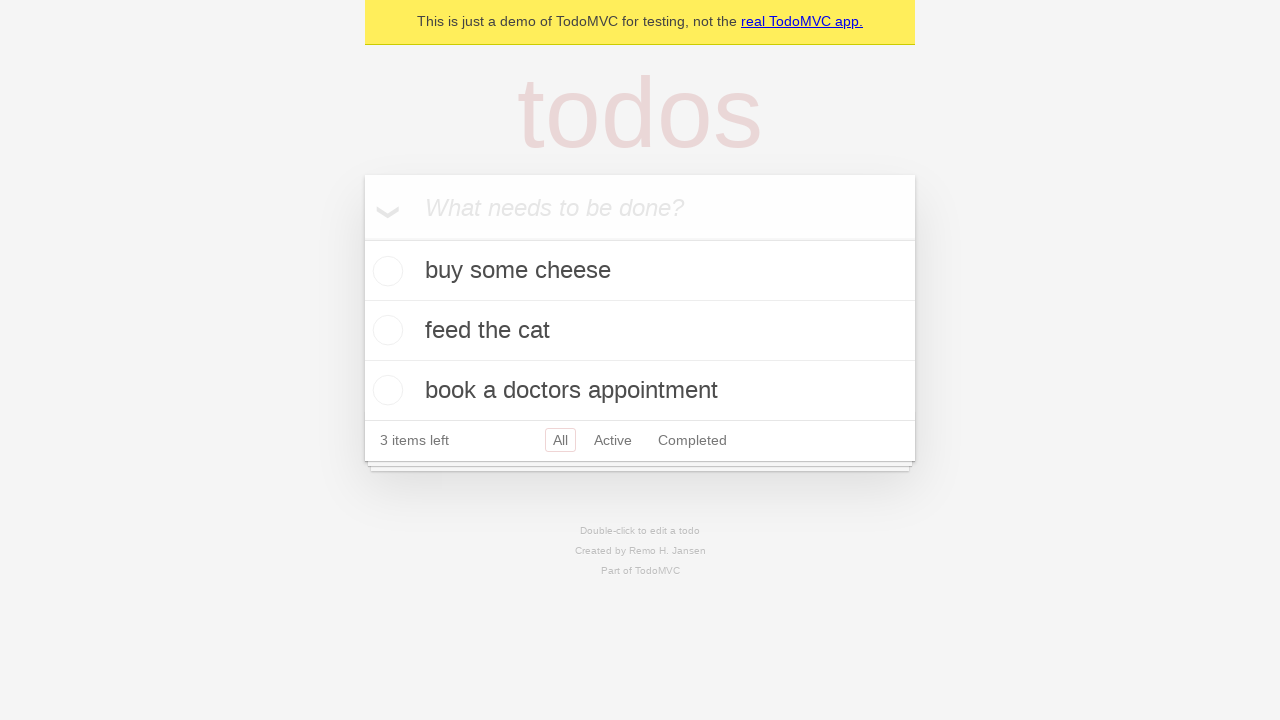

Clicked 'Mark all as complete' checkbox to mark all todos as completed at (362, 238) on internal:label="Mark all as complete"i
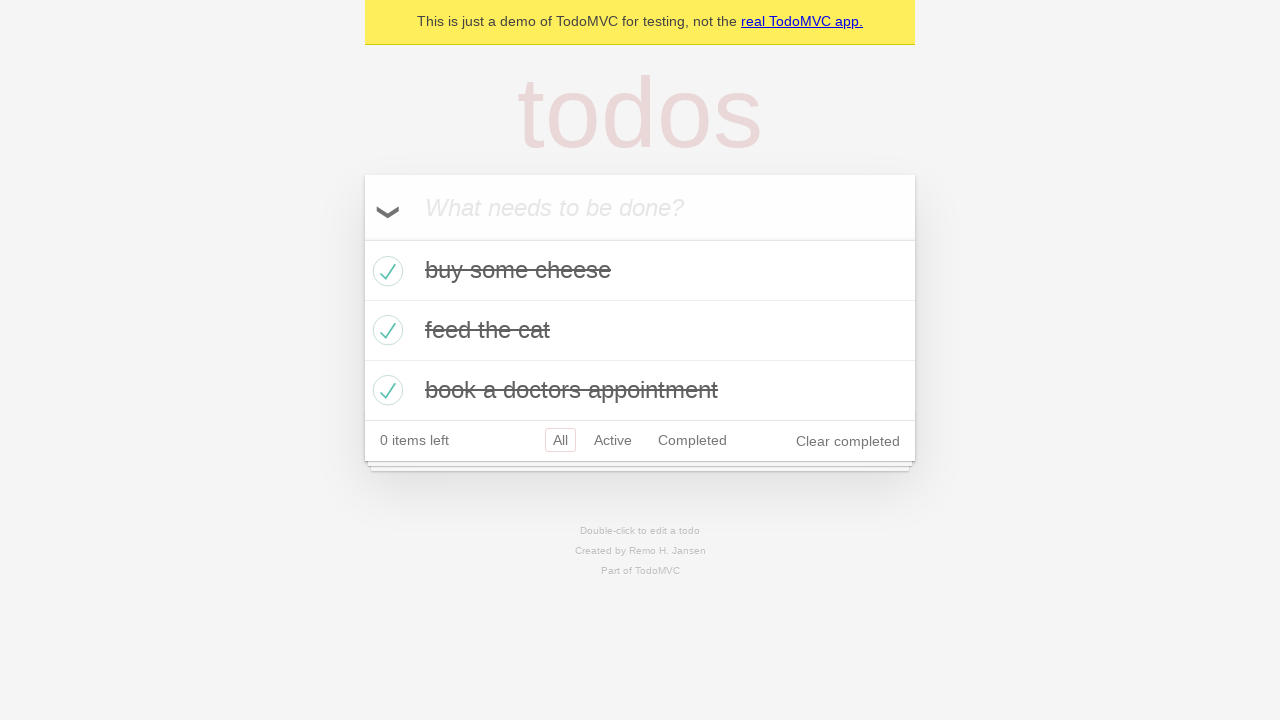

Waited for all todo items to show completed state
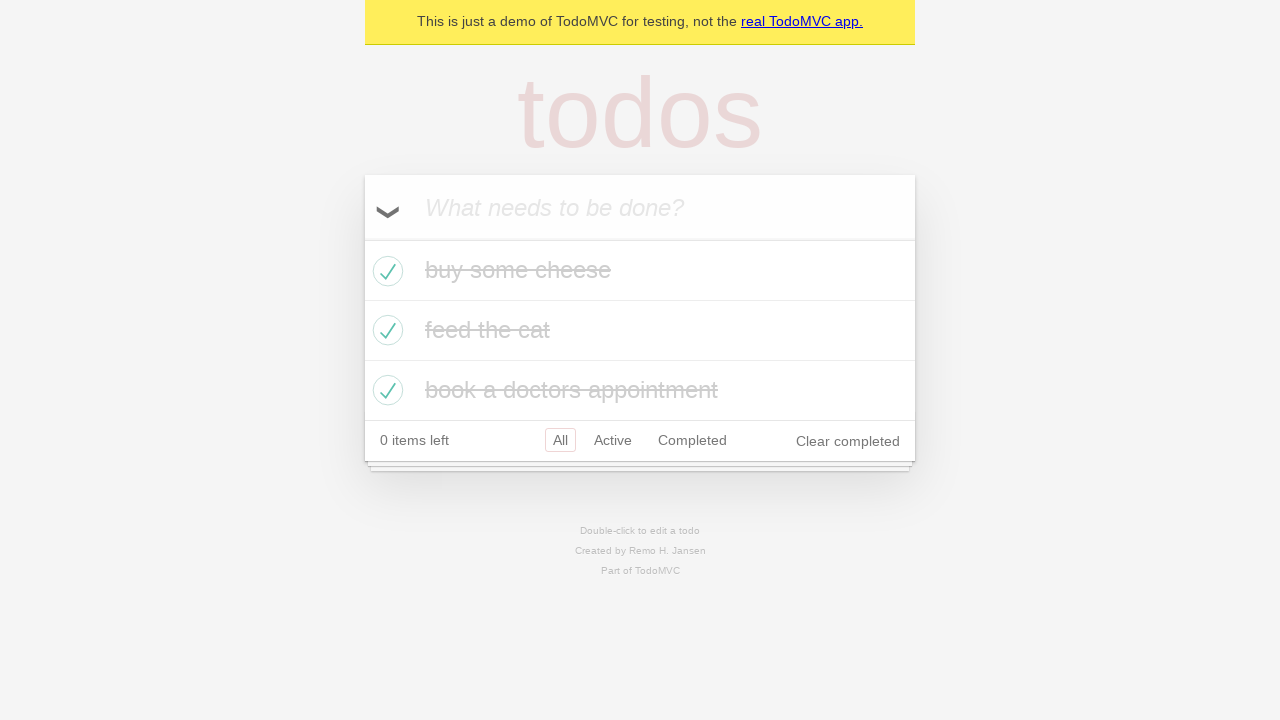

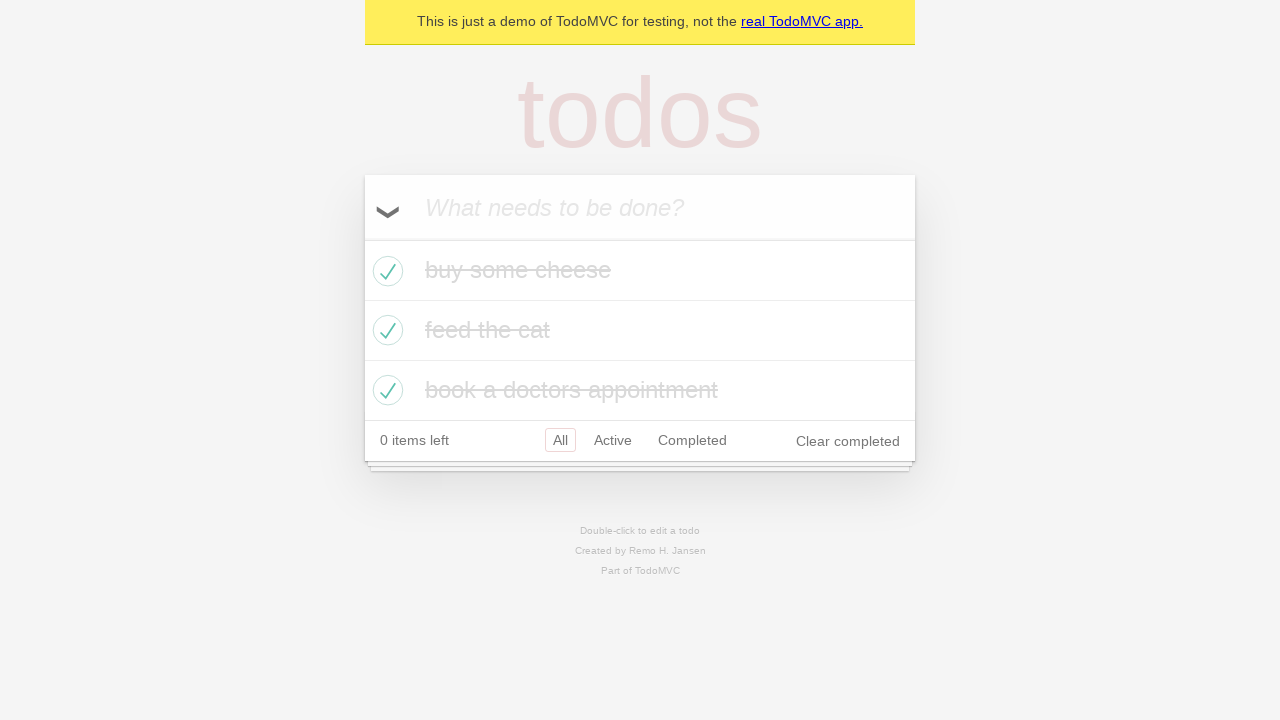